Tests mouse moveTo functionality by moving to an element and verifying the text output indicates center position

Starting URL: https://guinea-pig.webdriver.io/pointer.html

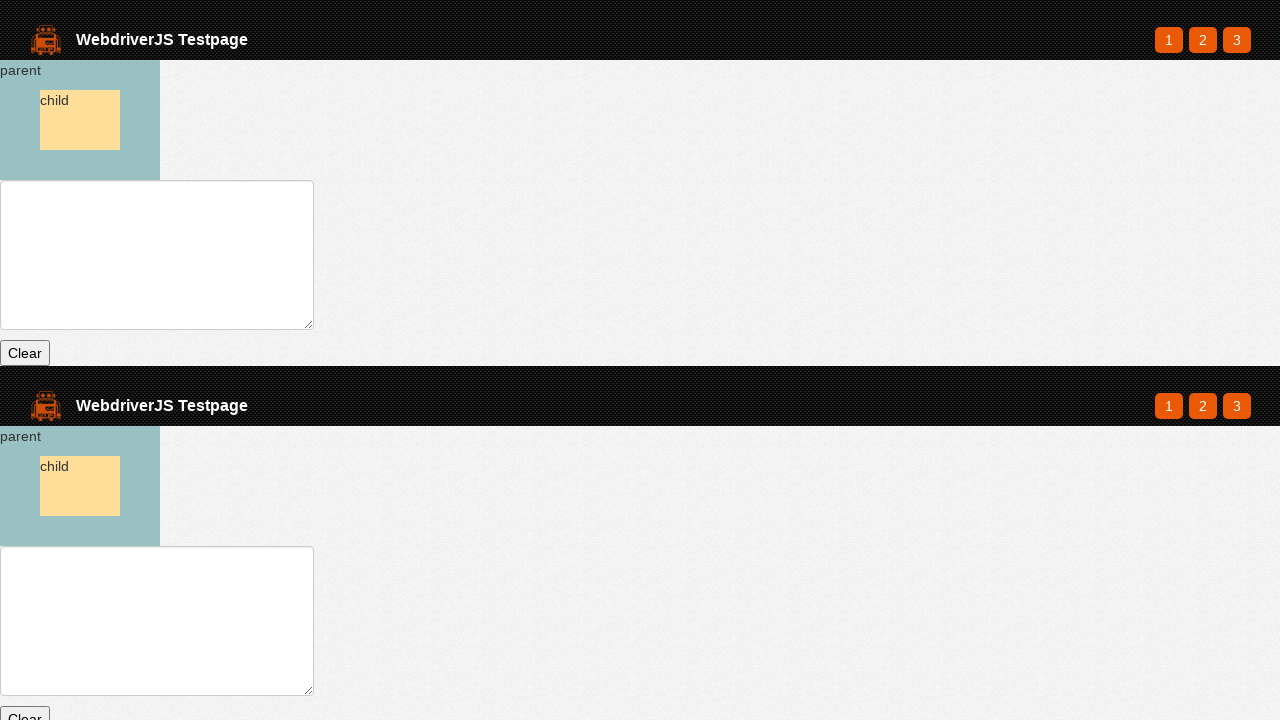

Waited for parent element to exist
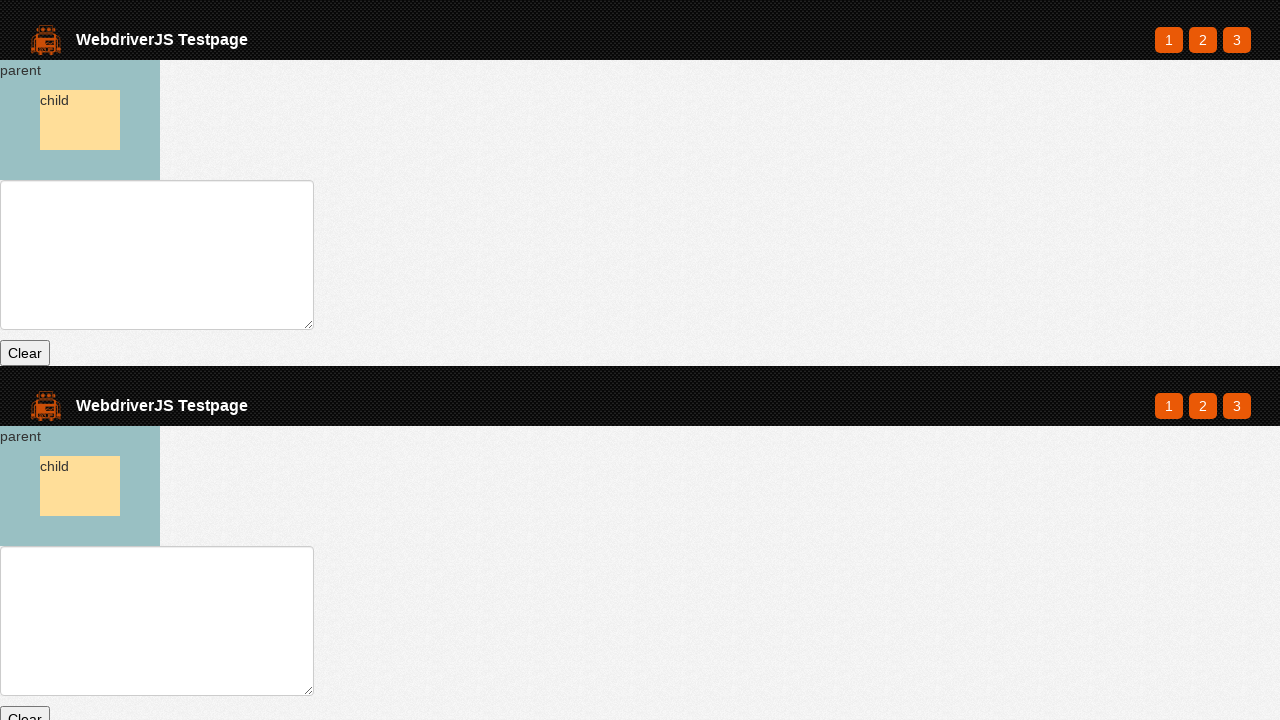

Moved mouse to parent element at (80, 120) on #parent
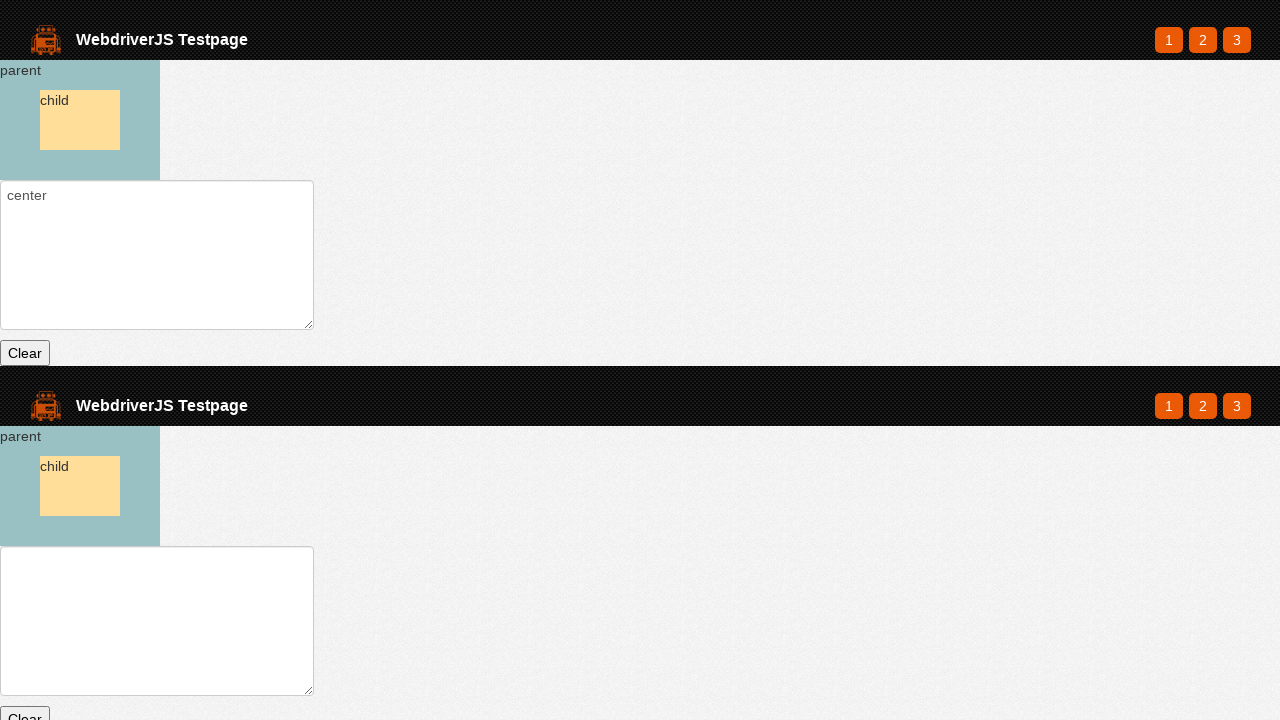

Retrieved text value from element
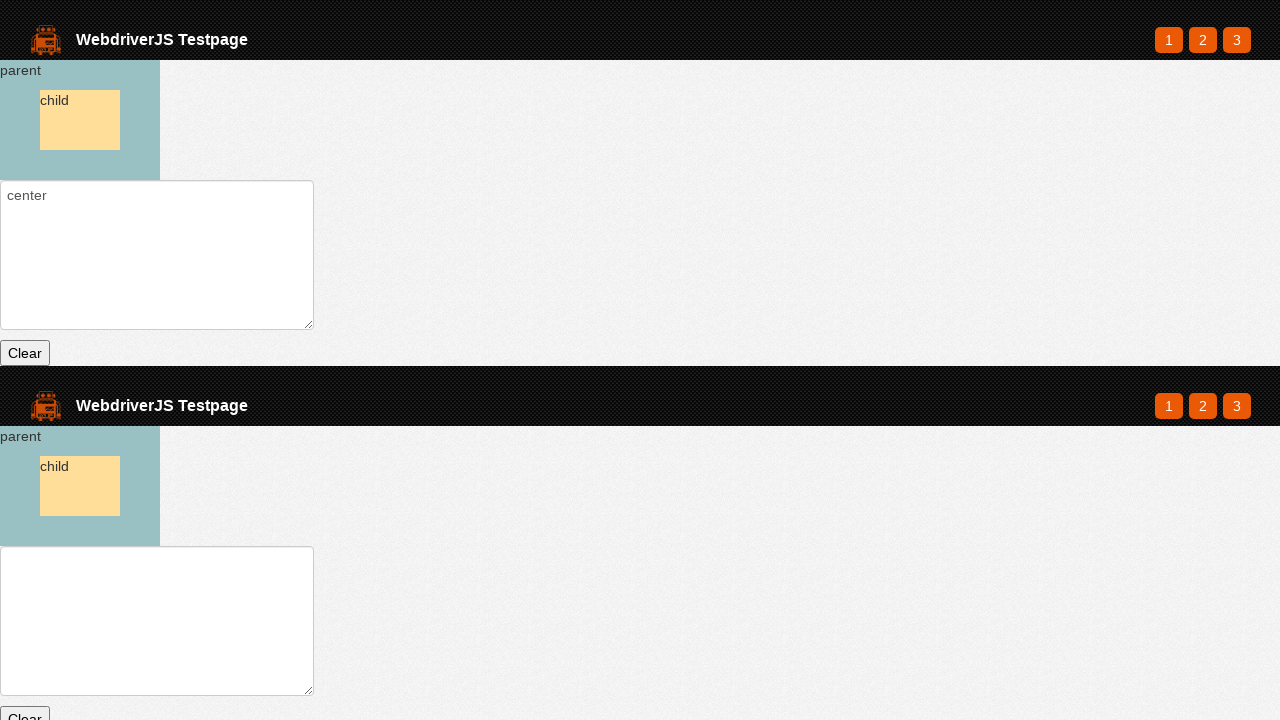

Verified text value ends with 'center' indicating center position
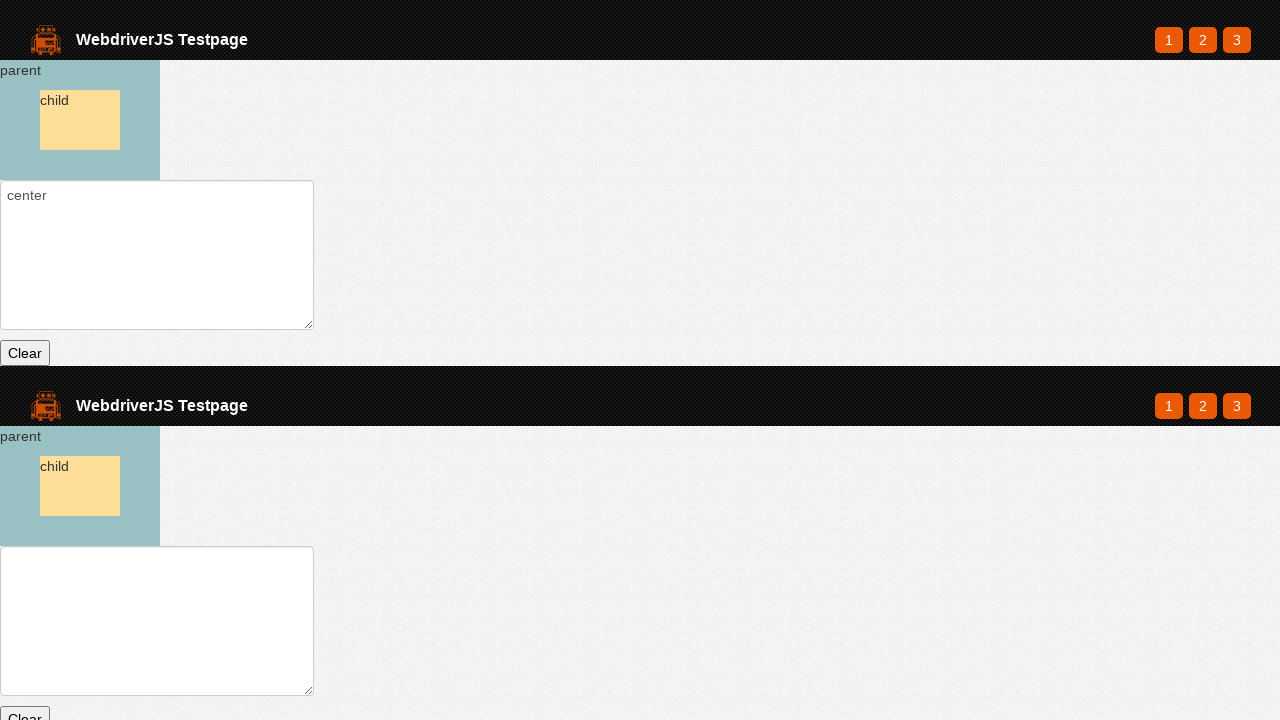

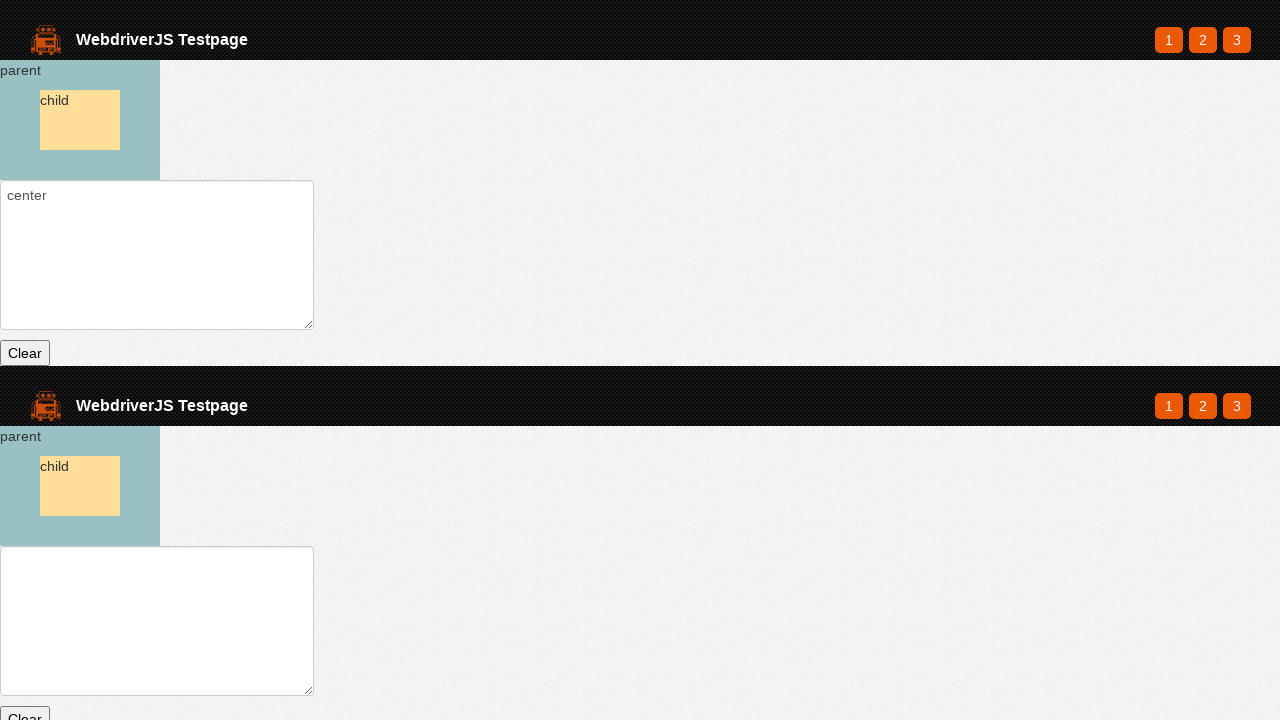